Tests file upload functionality by selecting a file and submitting the upload form

Starting URL: http://the-internet.herokuapp.com/upload

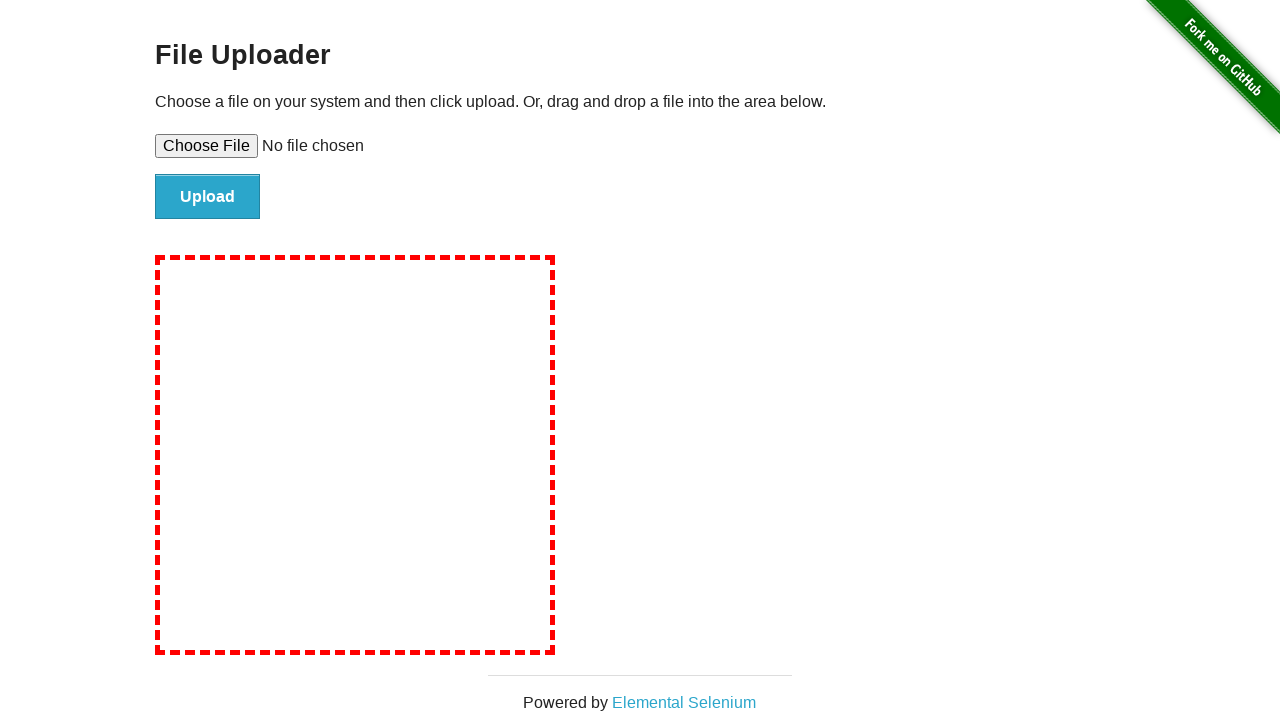

Created temporary test file with content
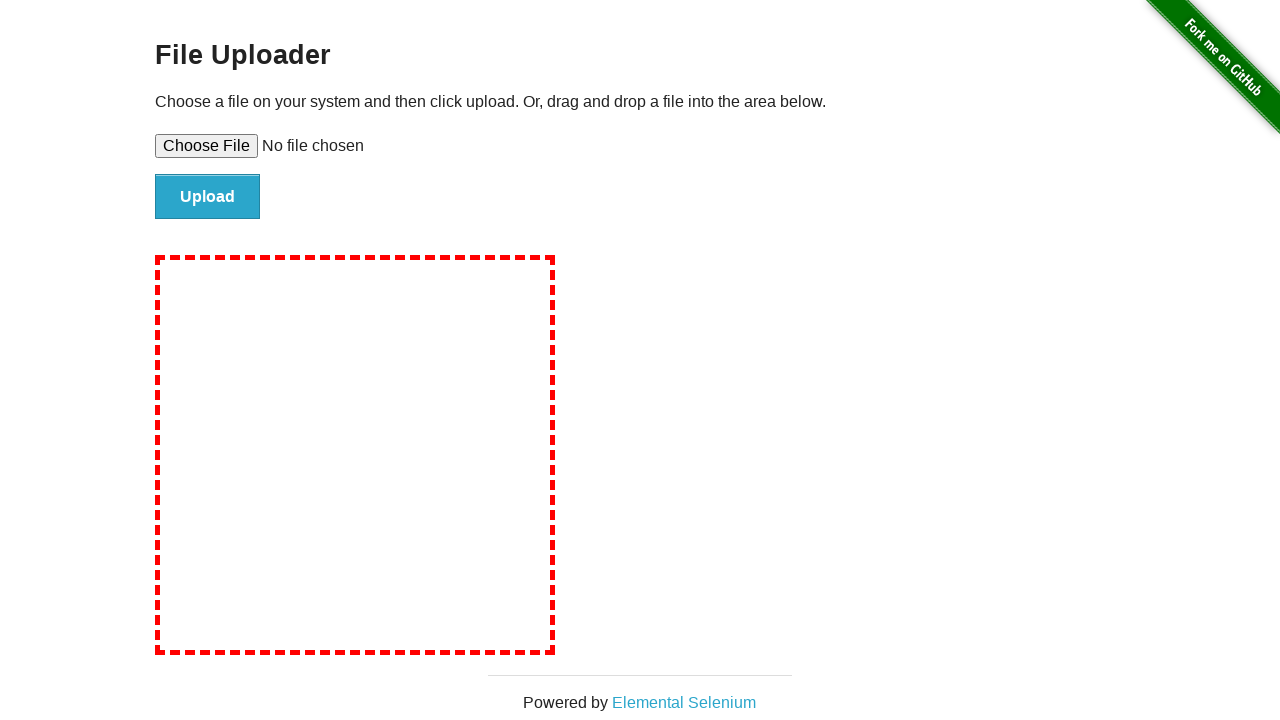

Selected temporary file for upload
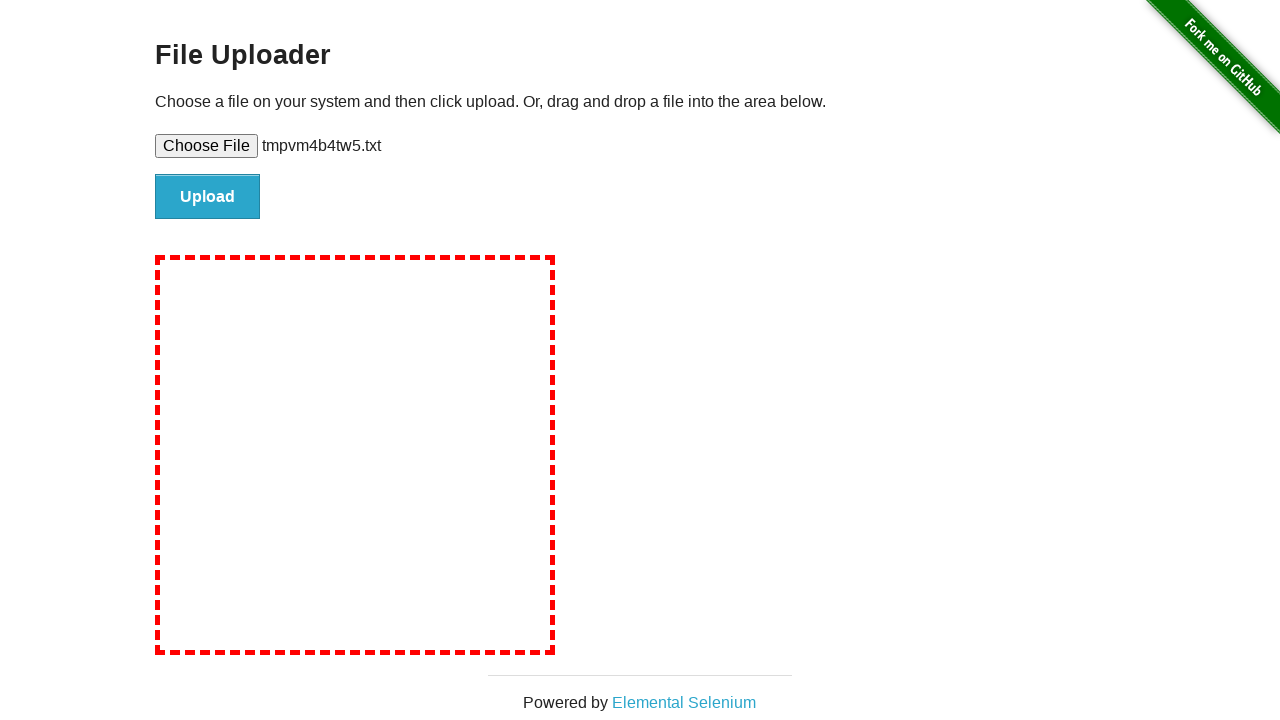

Clicked file submit button to upload at (208, 197) on #file-submit
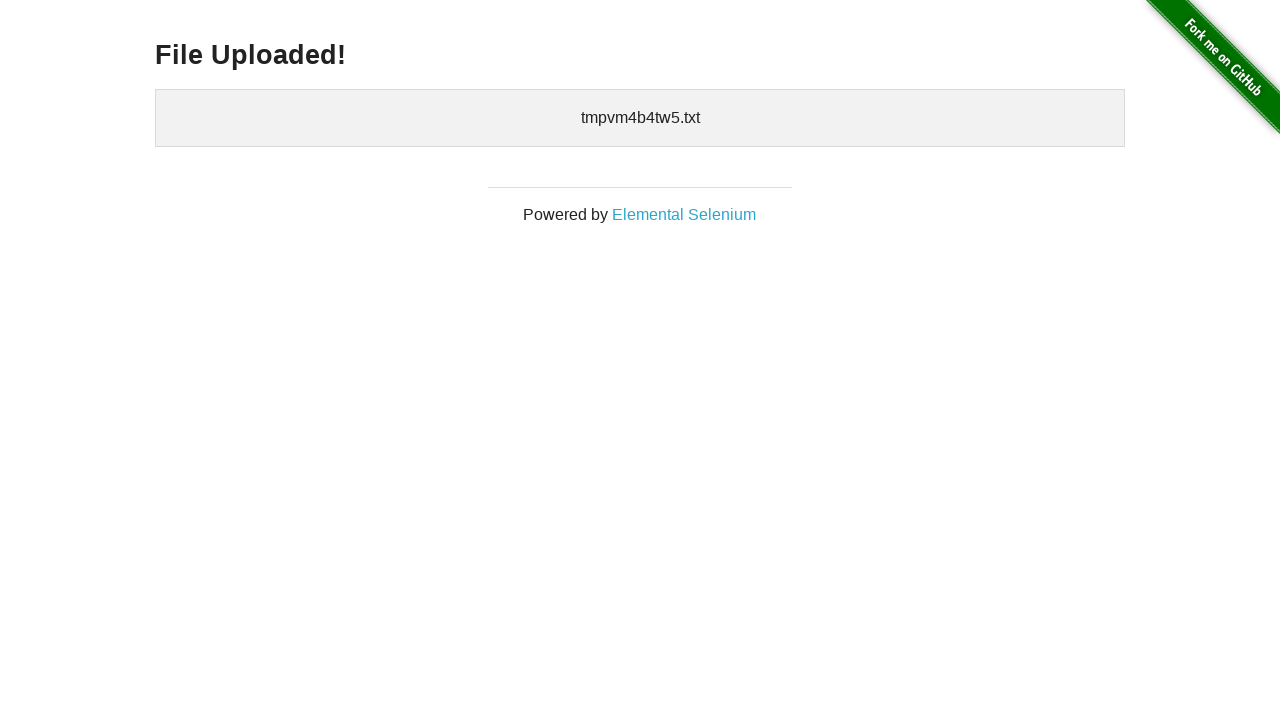

File upload completed and success message displayed
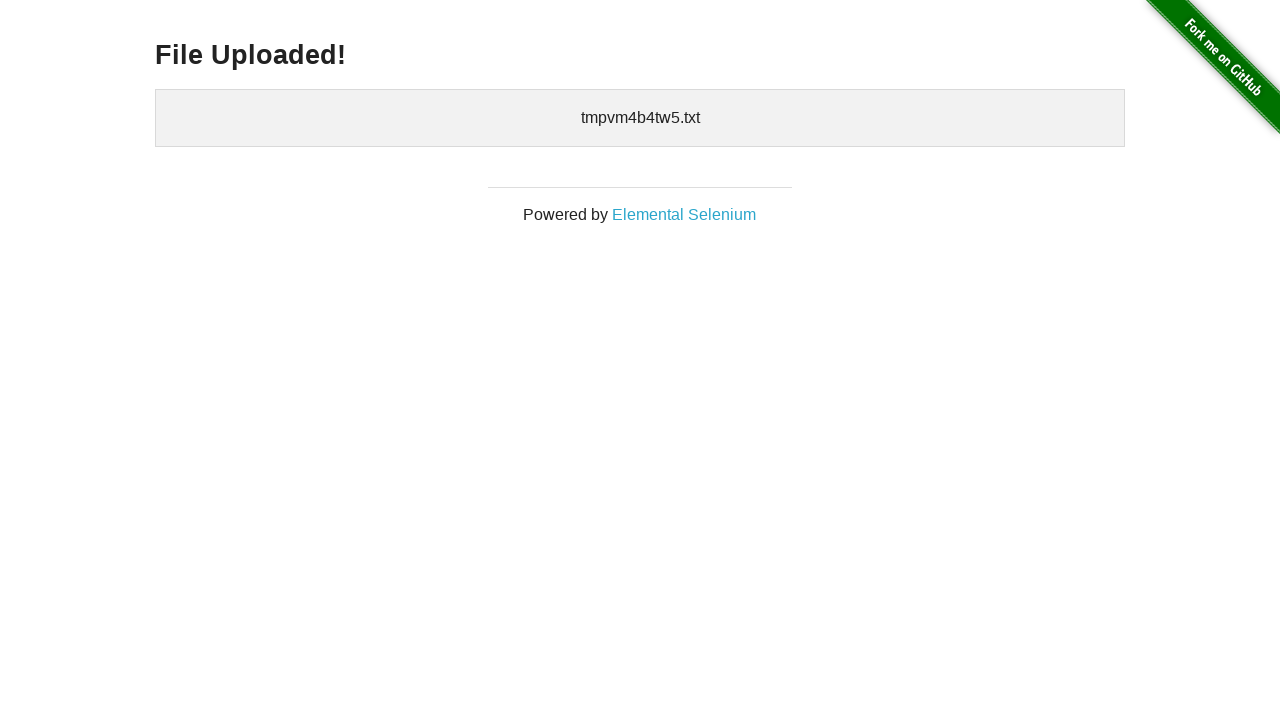

Cleaned up temporary test file
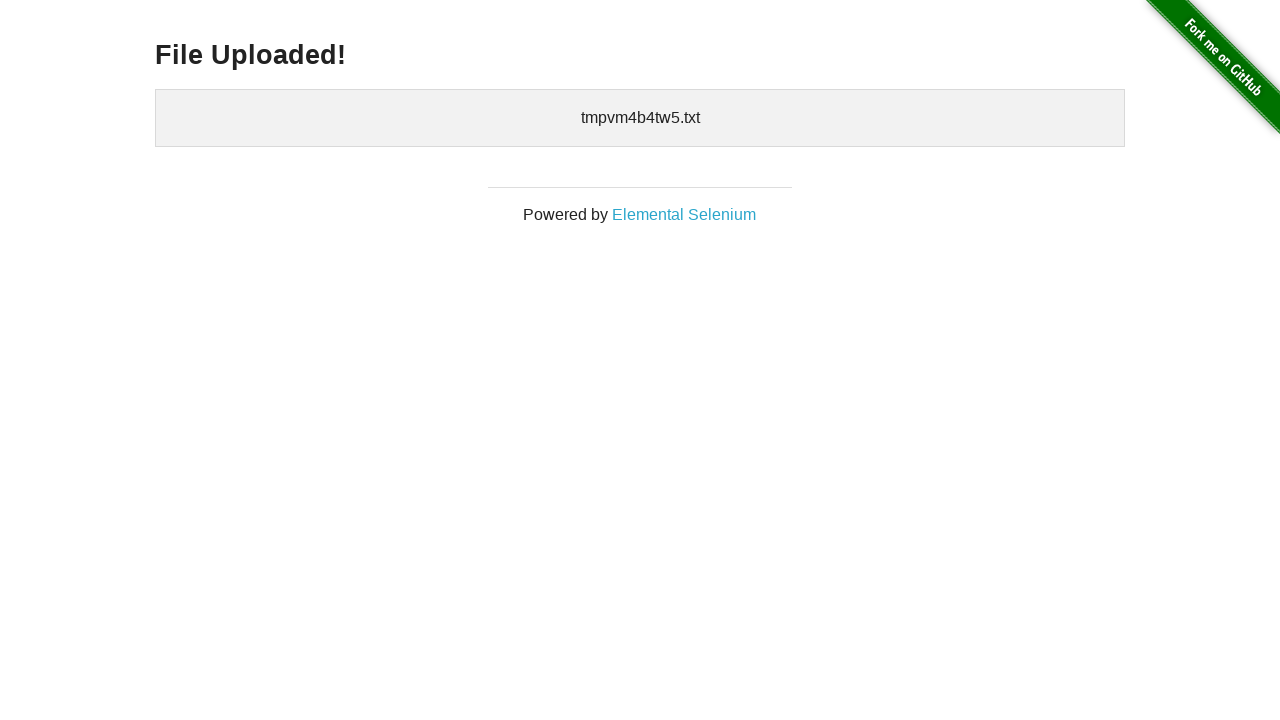

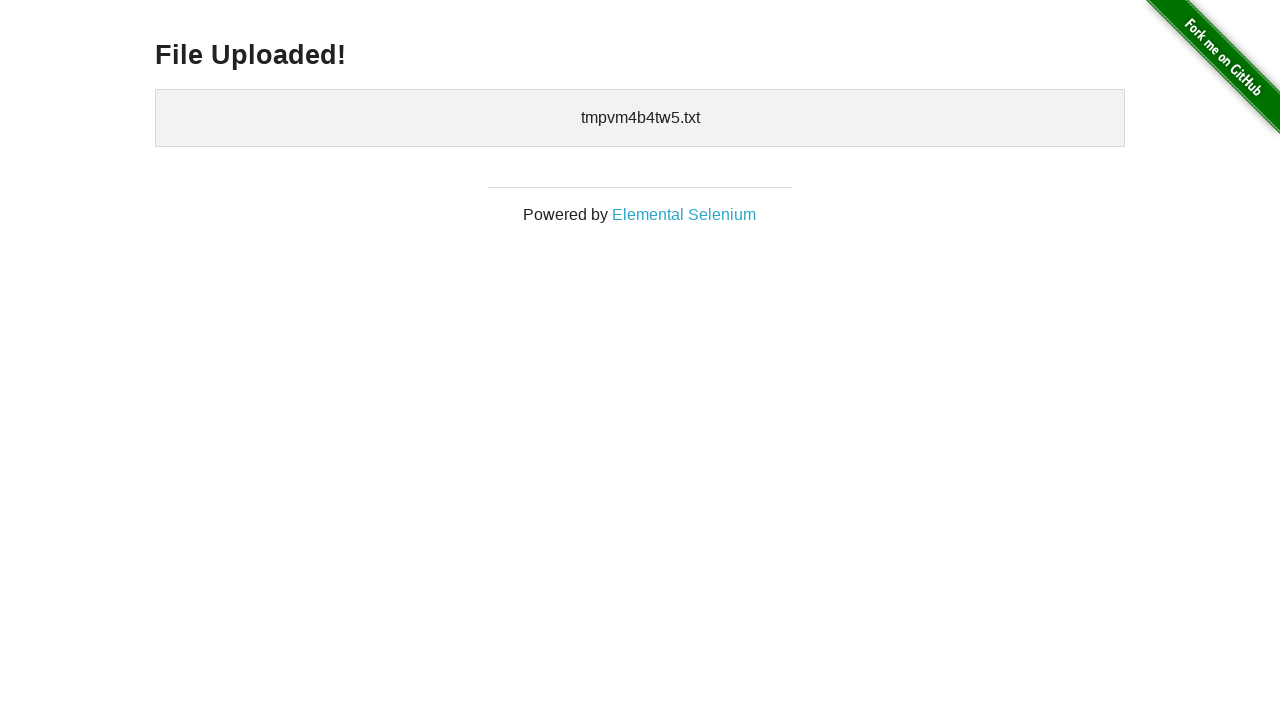